Tests checkbox functionality by verifying initial states and toggling checkboxes to confirm they can be selected and deselected

Starting URL: http://practice.cydeo.com/checkboxes

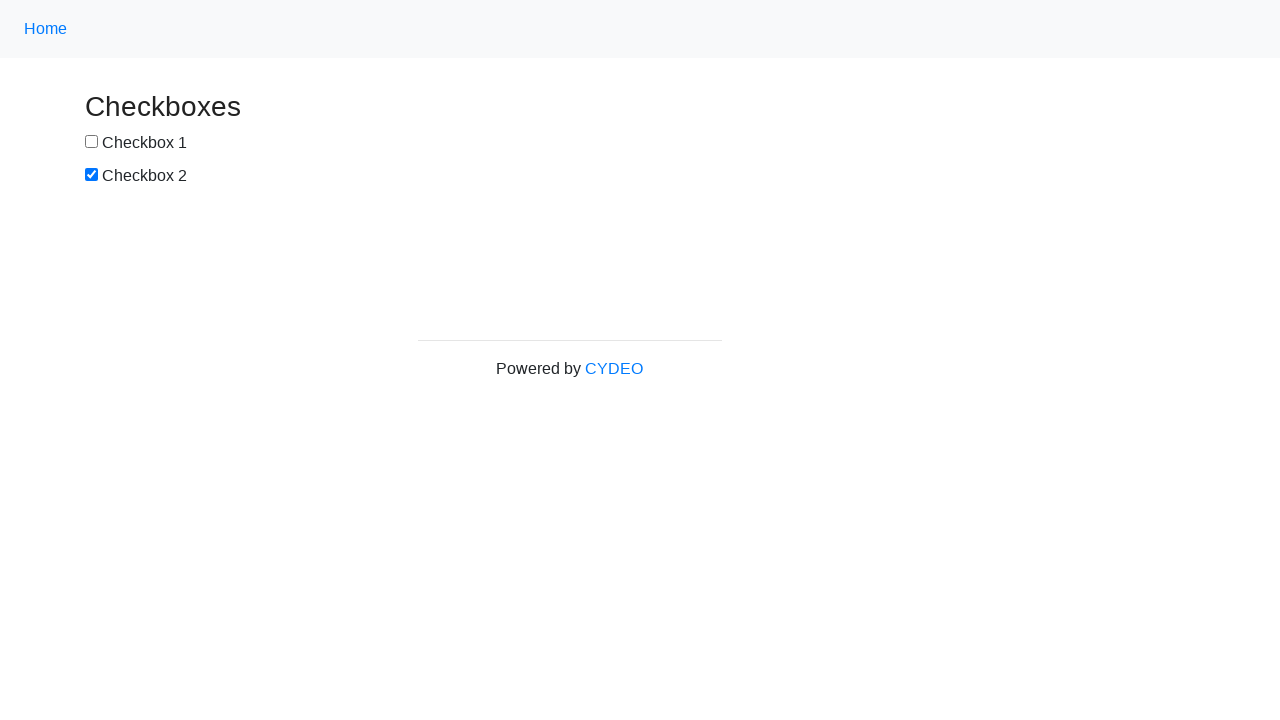

Located checkbox 1 element
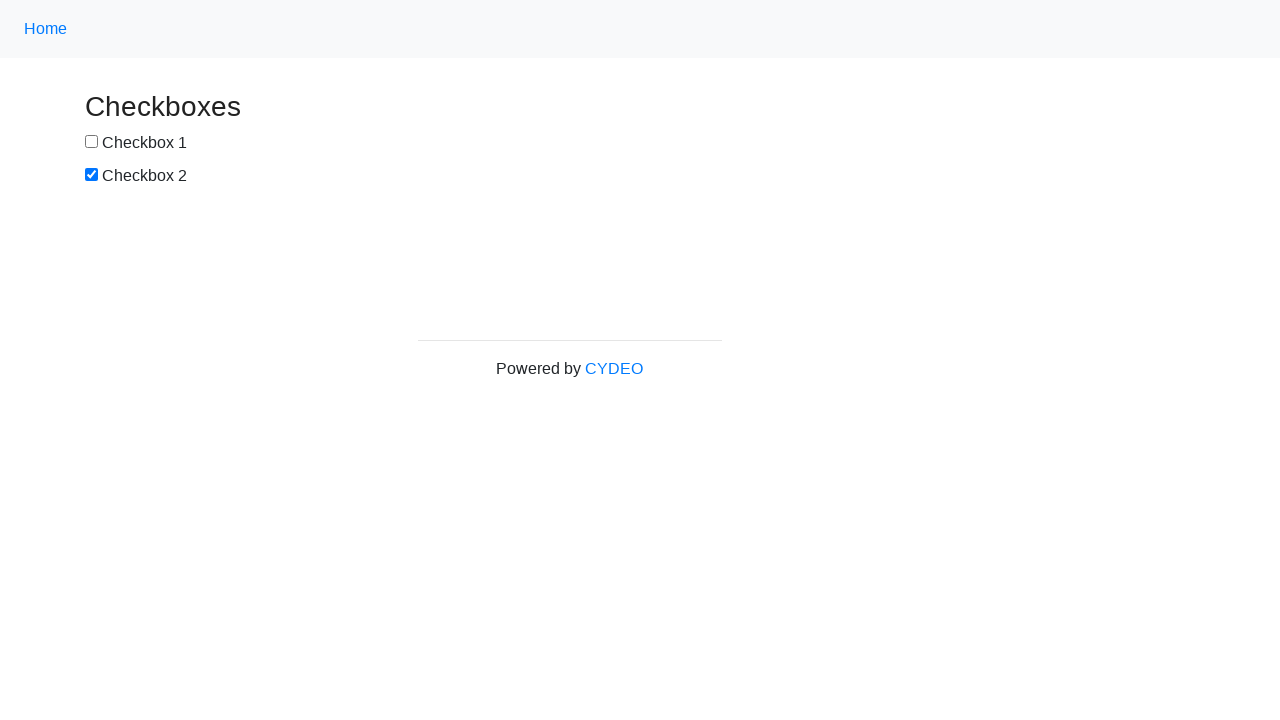

Verified checkbox 1 is unchecked by default
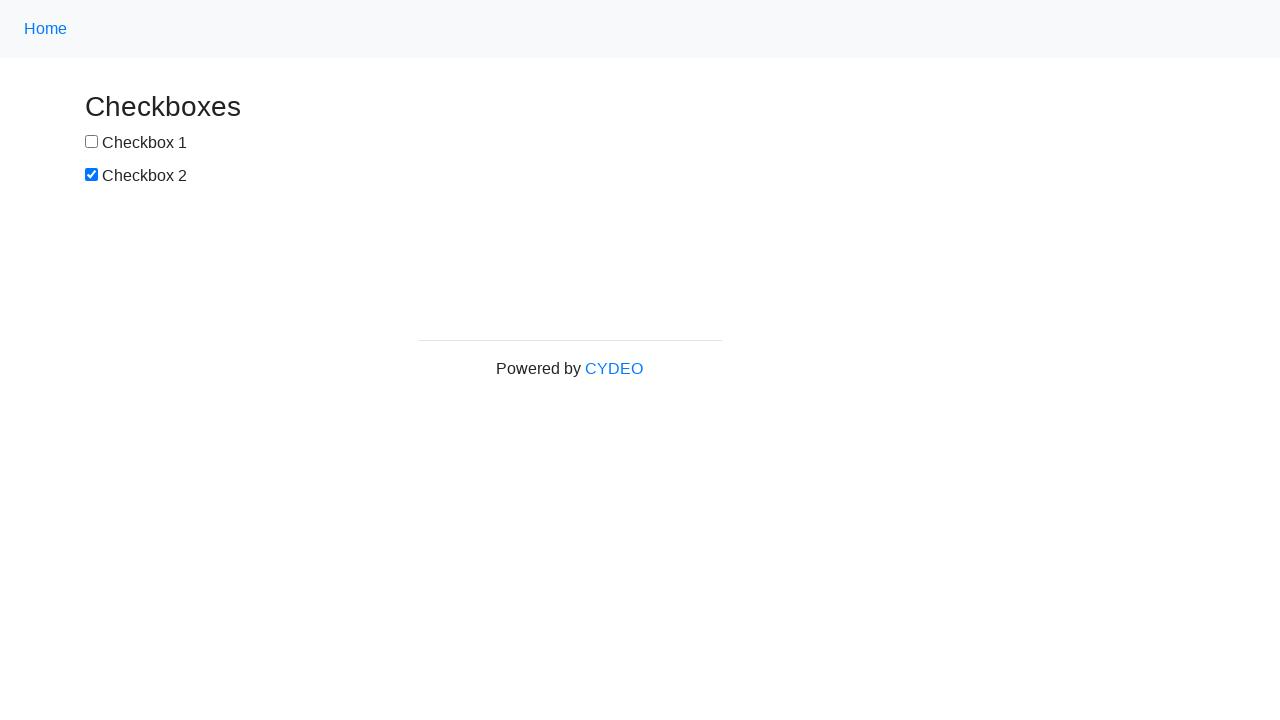

Located checkbox 2 element
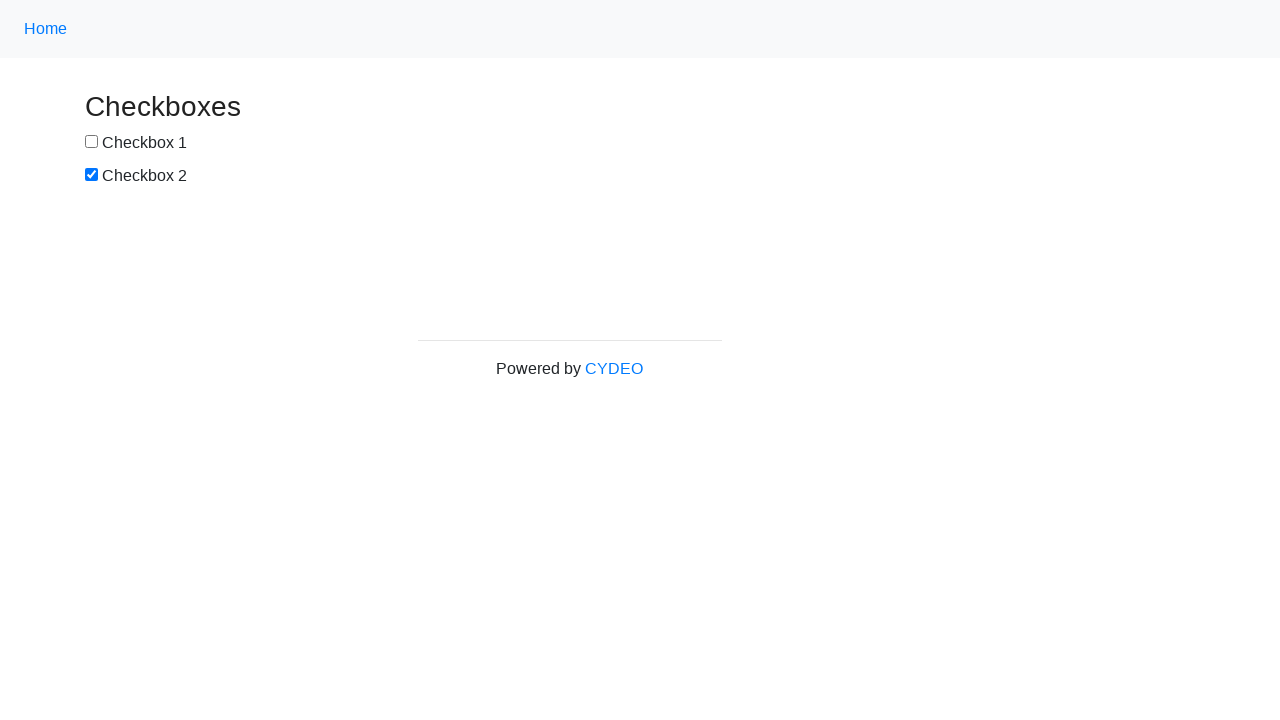

Verified checkbox 2 is checked by default
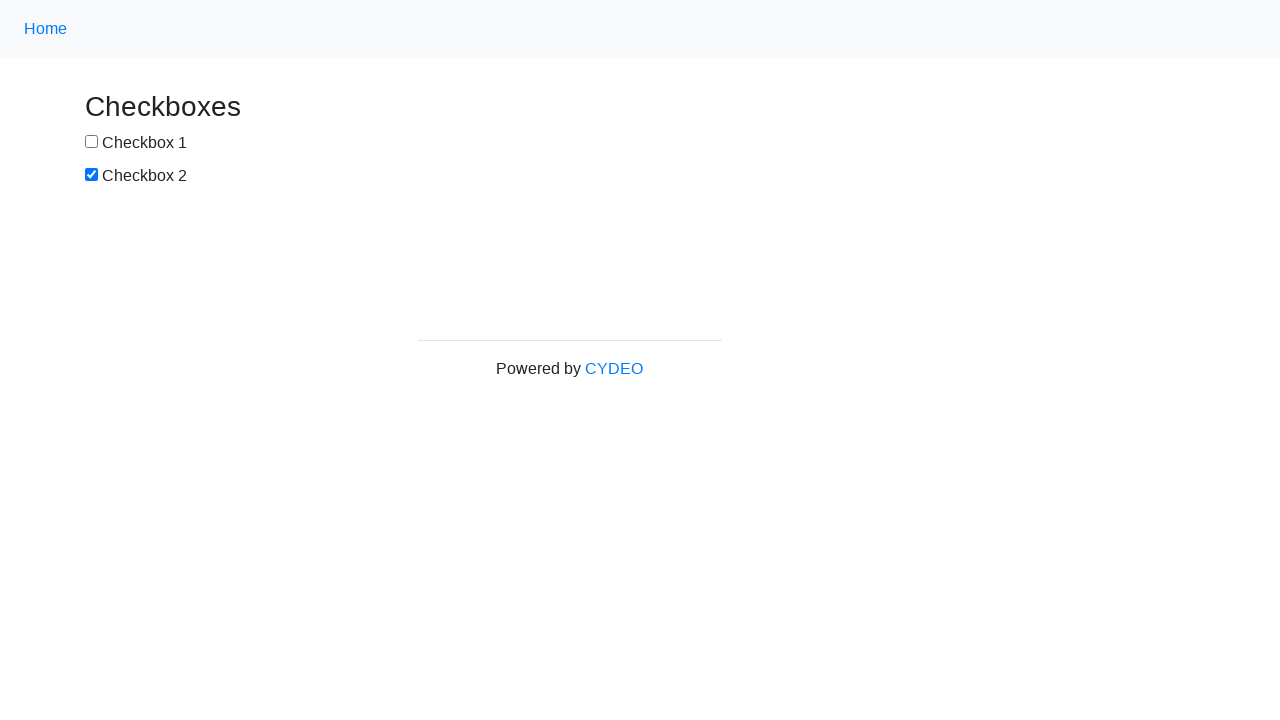

Clicked checkbox 1 to select it at (92, 142) on input[name='checkbox1']
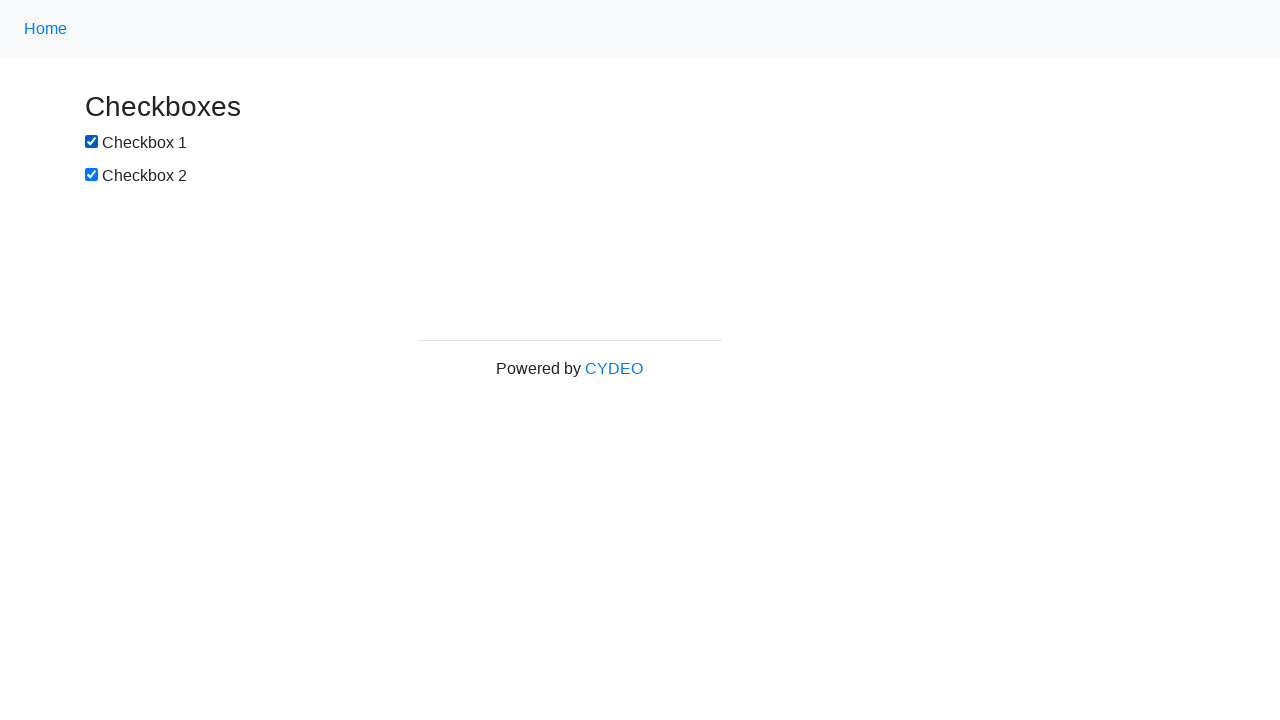

Clicked checkbox 2 to deselect it at (92, 175) on input[name='checkbox2']
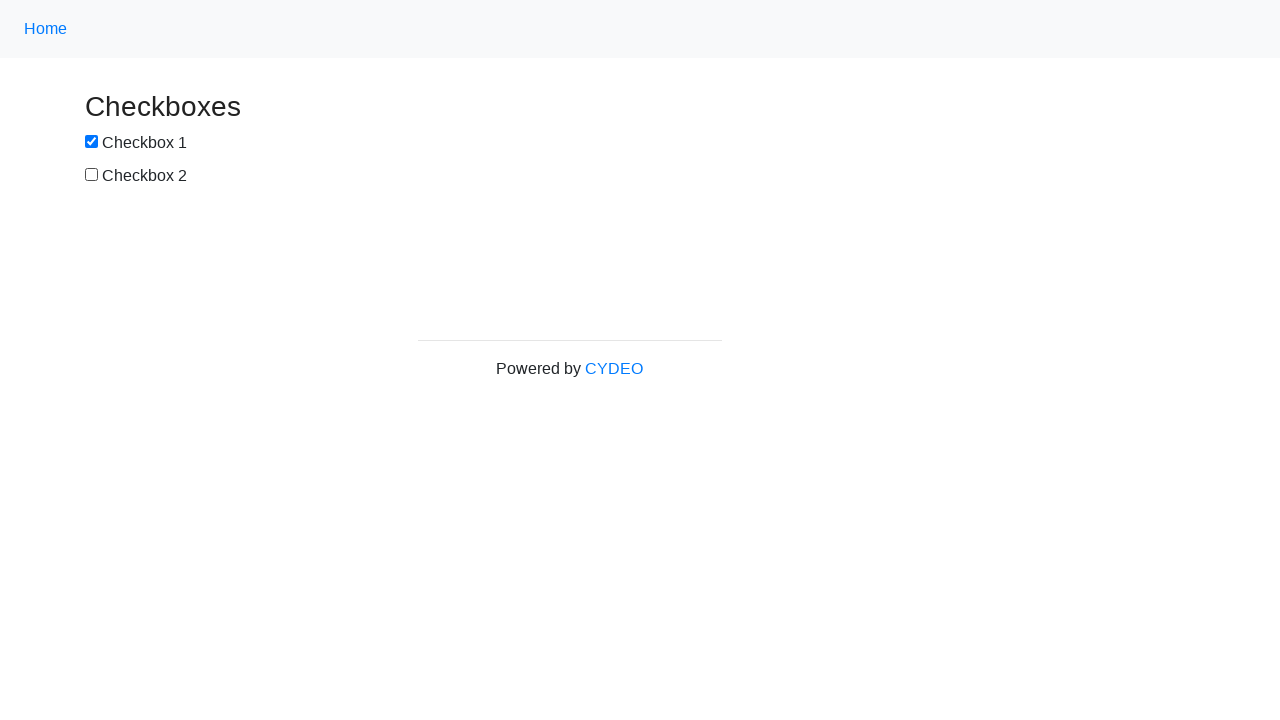

Verified checkbox 1 is now checked after clicking
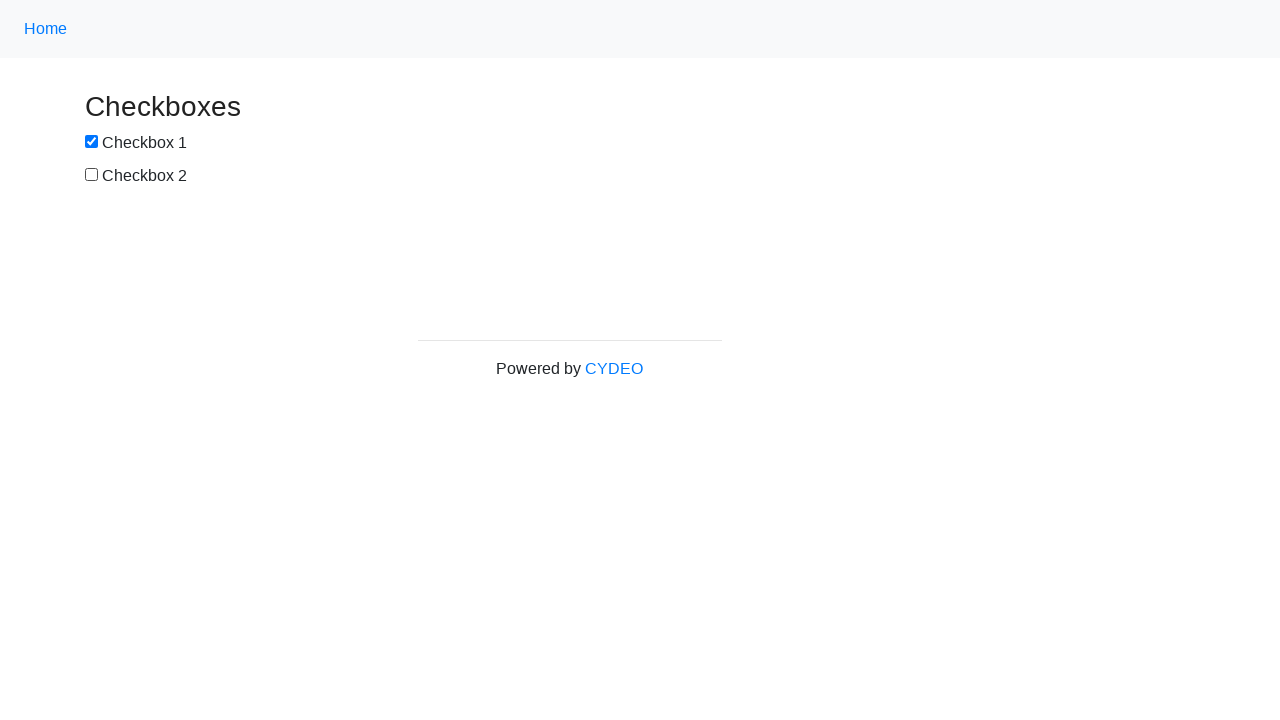

Verified checkbox 2 is now unchecked after clicking
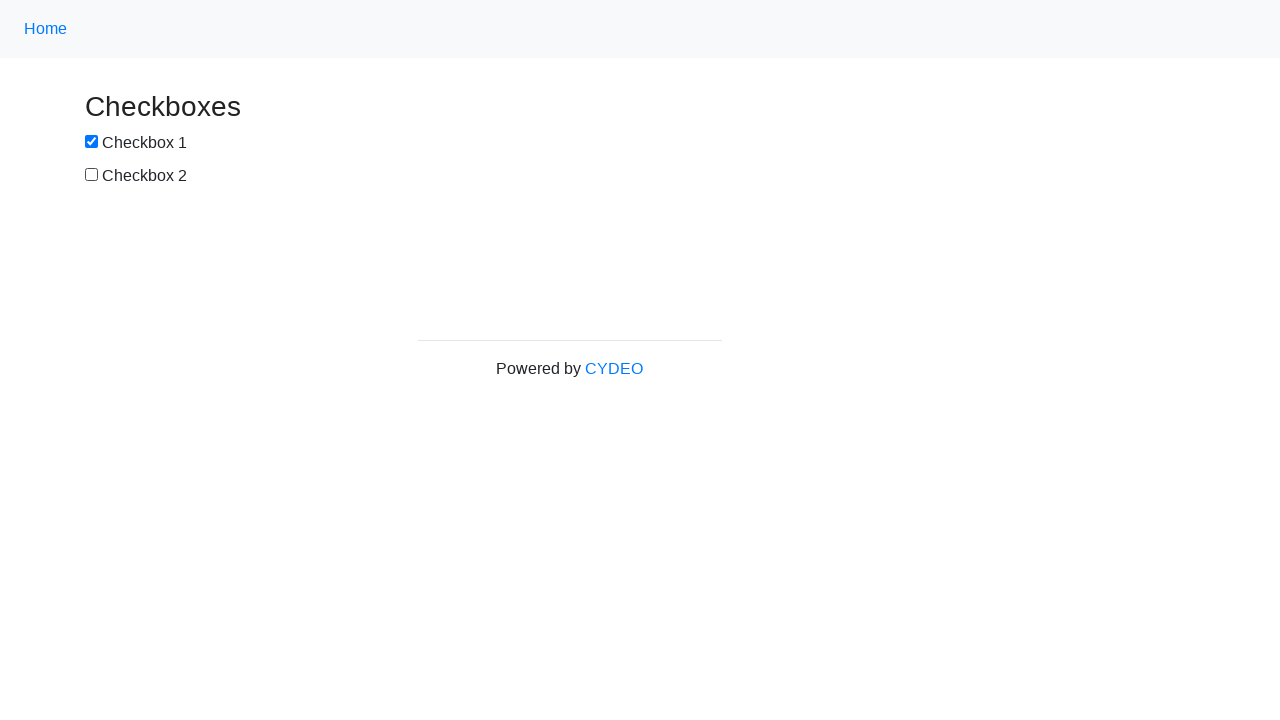

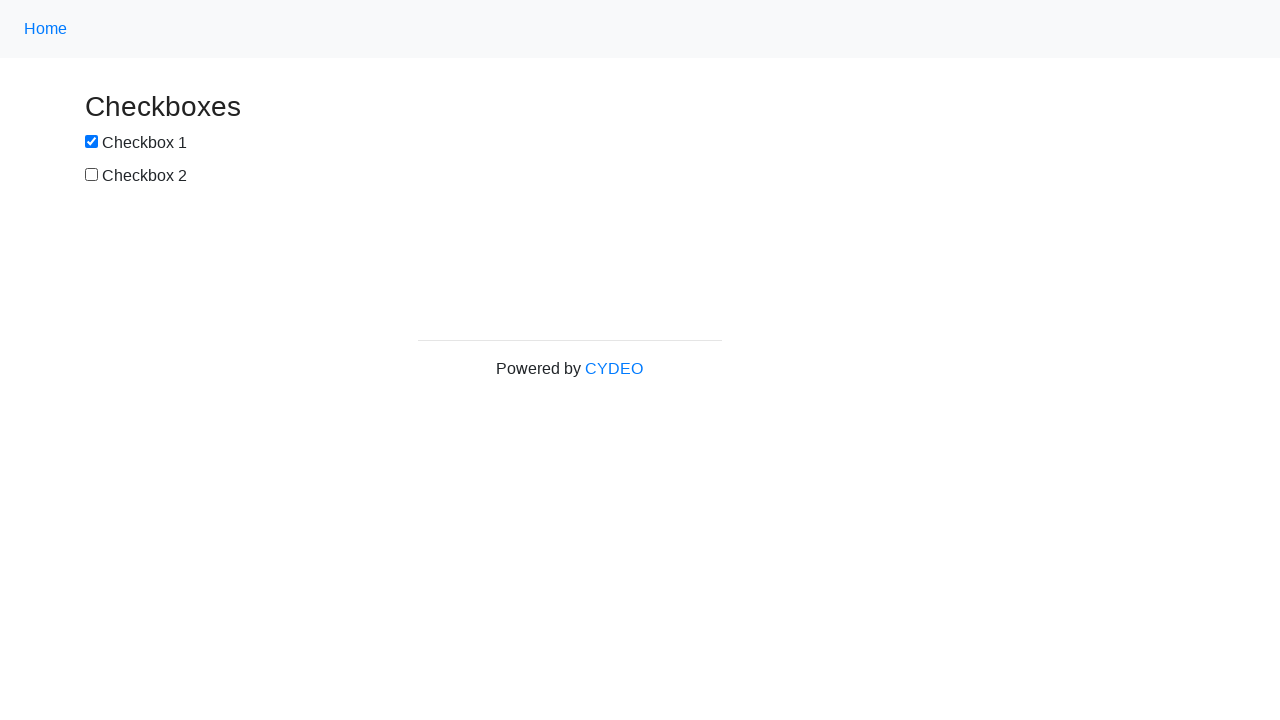